Tests 7-character validation form with a valid string containing numbers and special characters

Starting URL: https://testpages.eviltester.com/styled/apps/7charval/simple7charvalidation.html

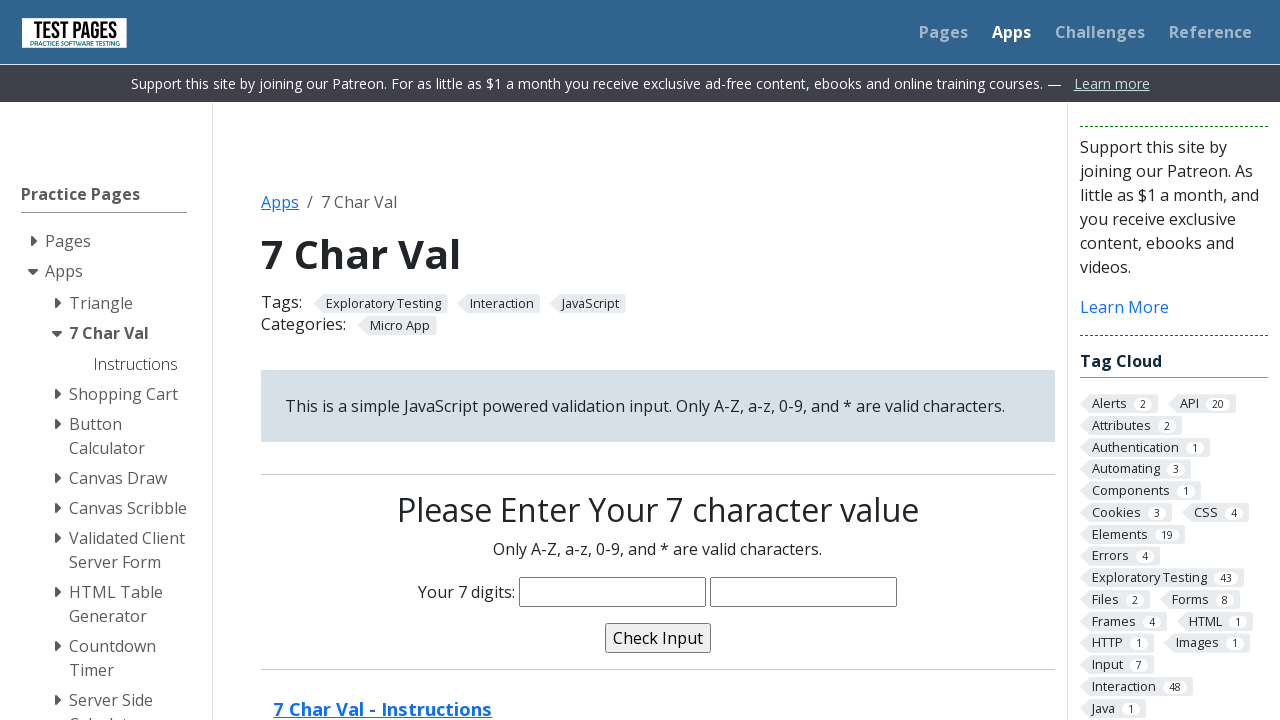

Filled input field with valid 7-character string containing numbers and special characters: 'a*34^*7' on input[name='characters']
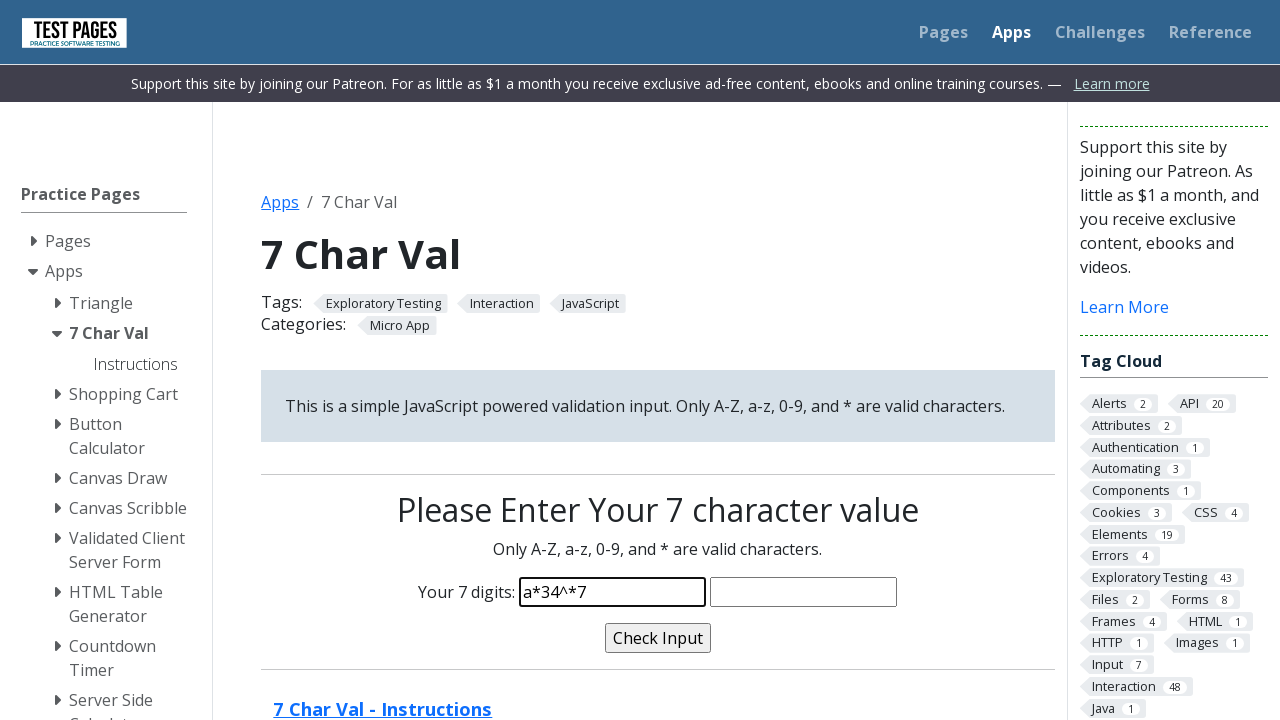

Clicked validate button to submit the form at (658, 638) on input[name='validate']
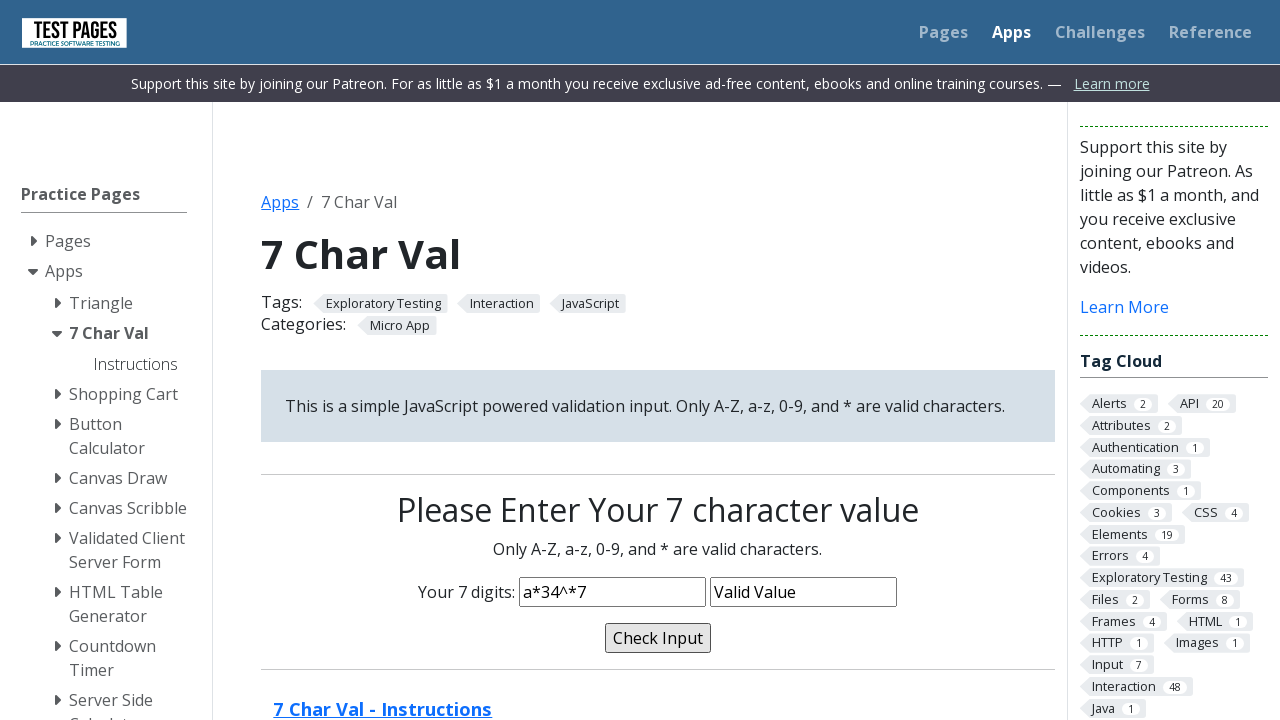

Validation message confirmed as 'Valid Value' - test passed
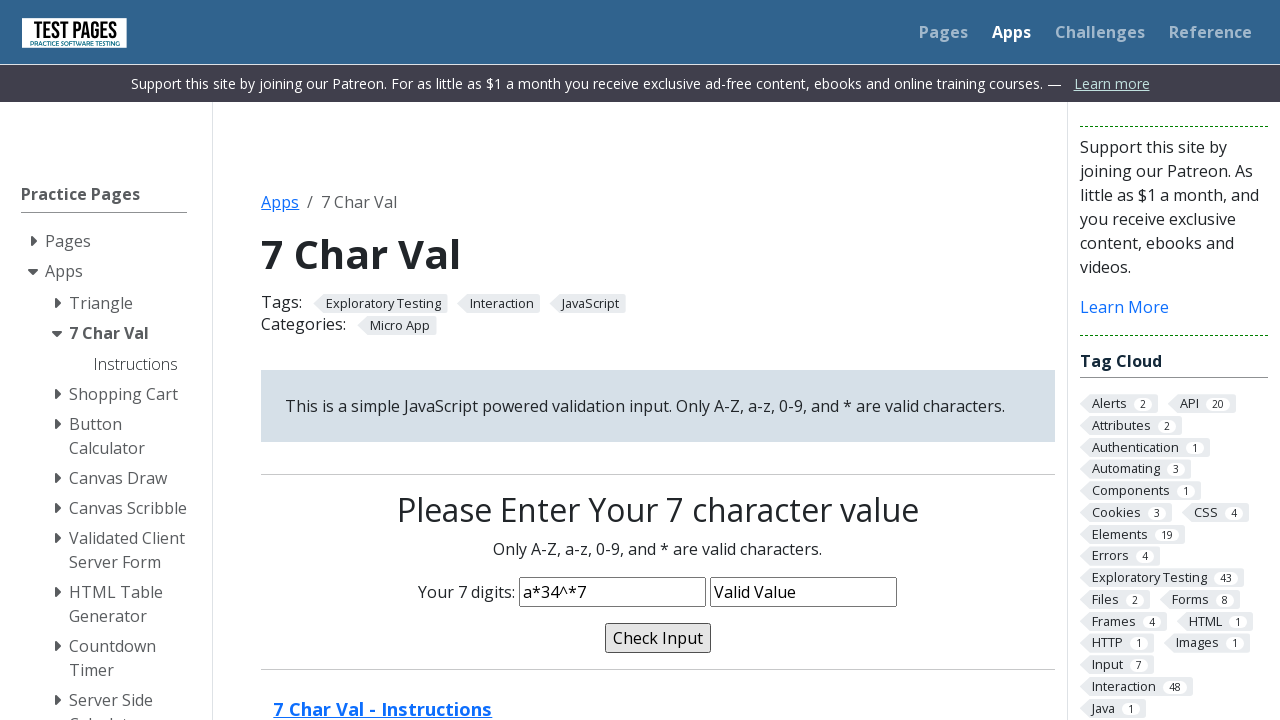

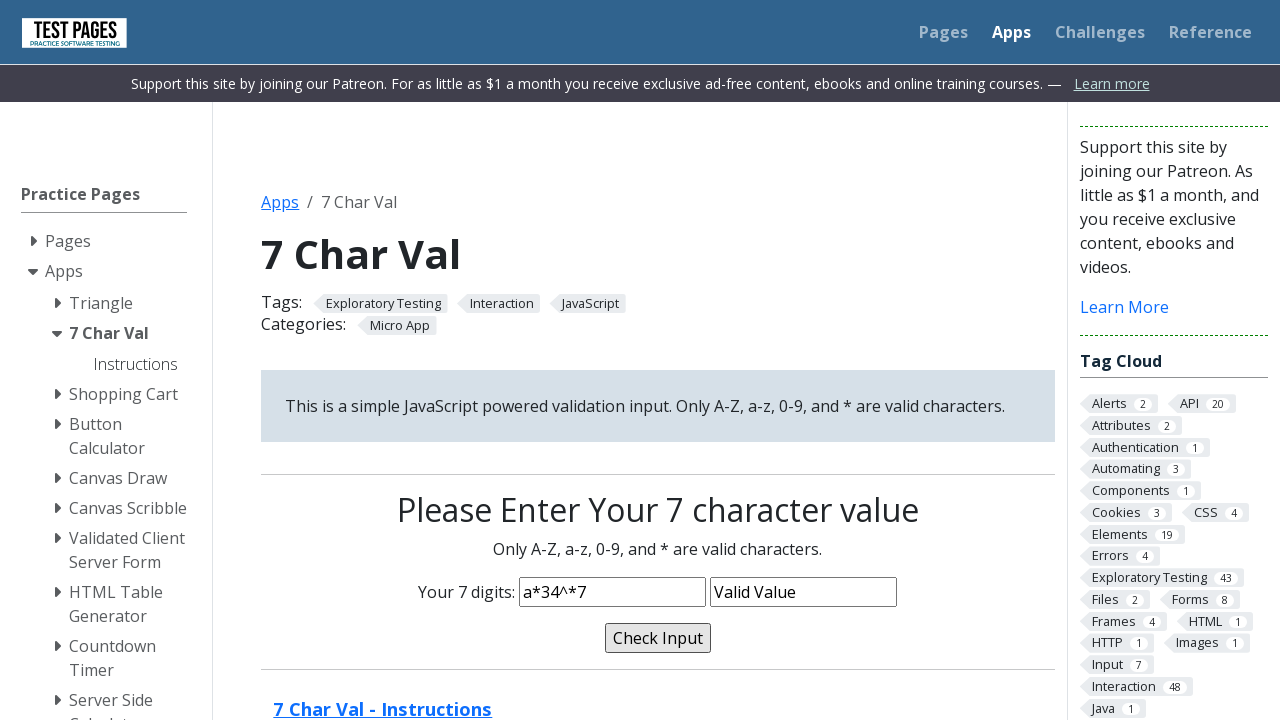